Navigates to the LetCode frames demo page and verifies it loads successfully by waiting for the page content.

Starting URL: https://letcode.in/frame

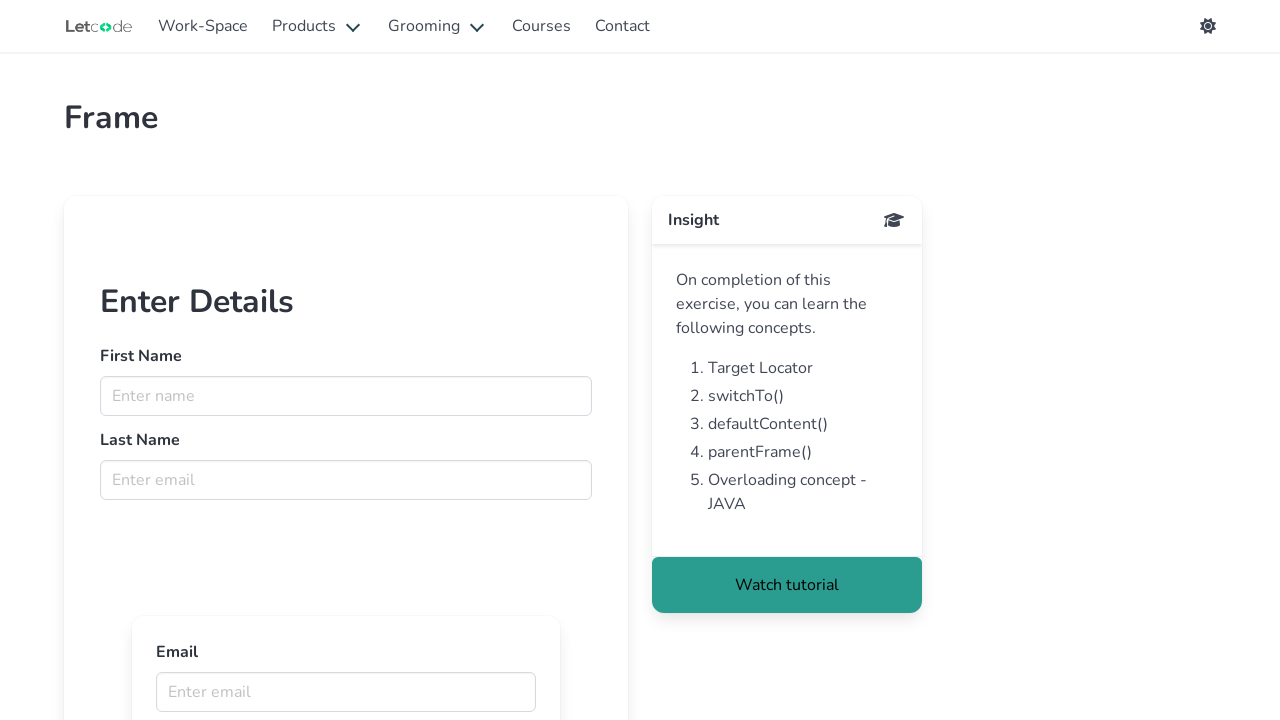

Navigated to LetCode frames demo page
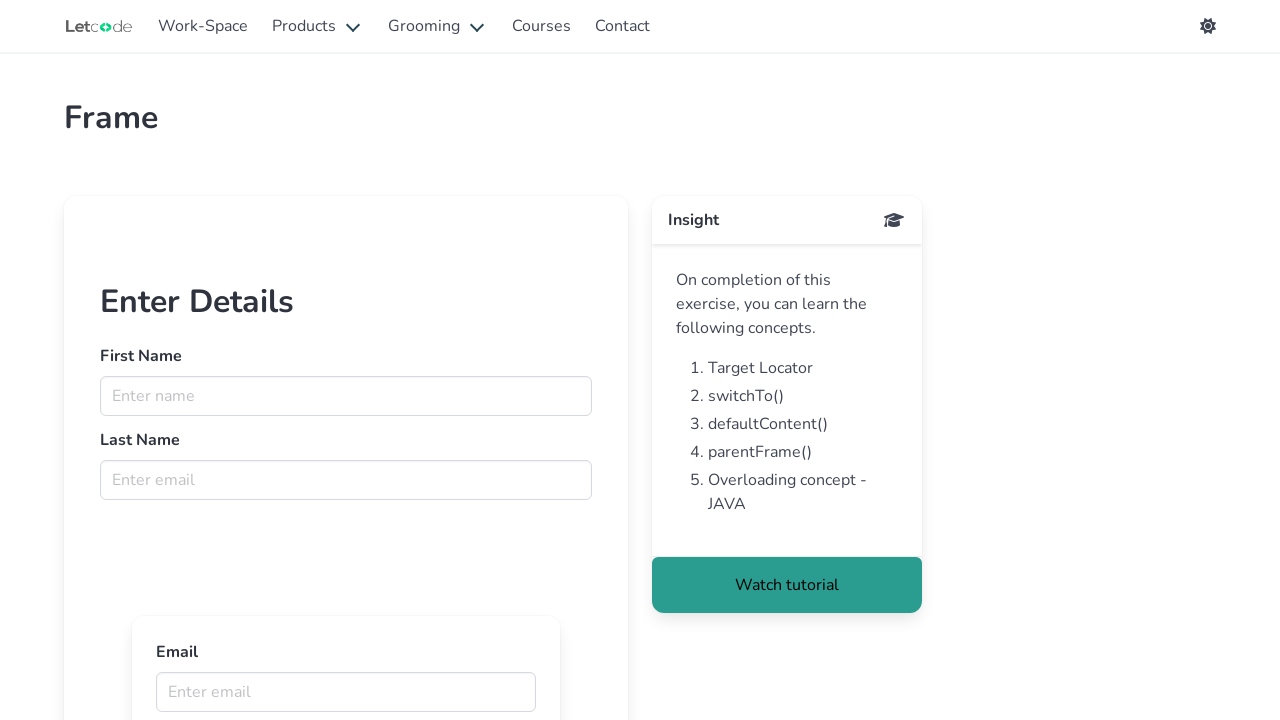

Page DOM content loaded
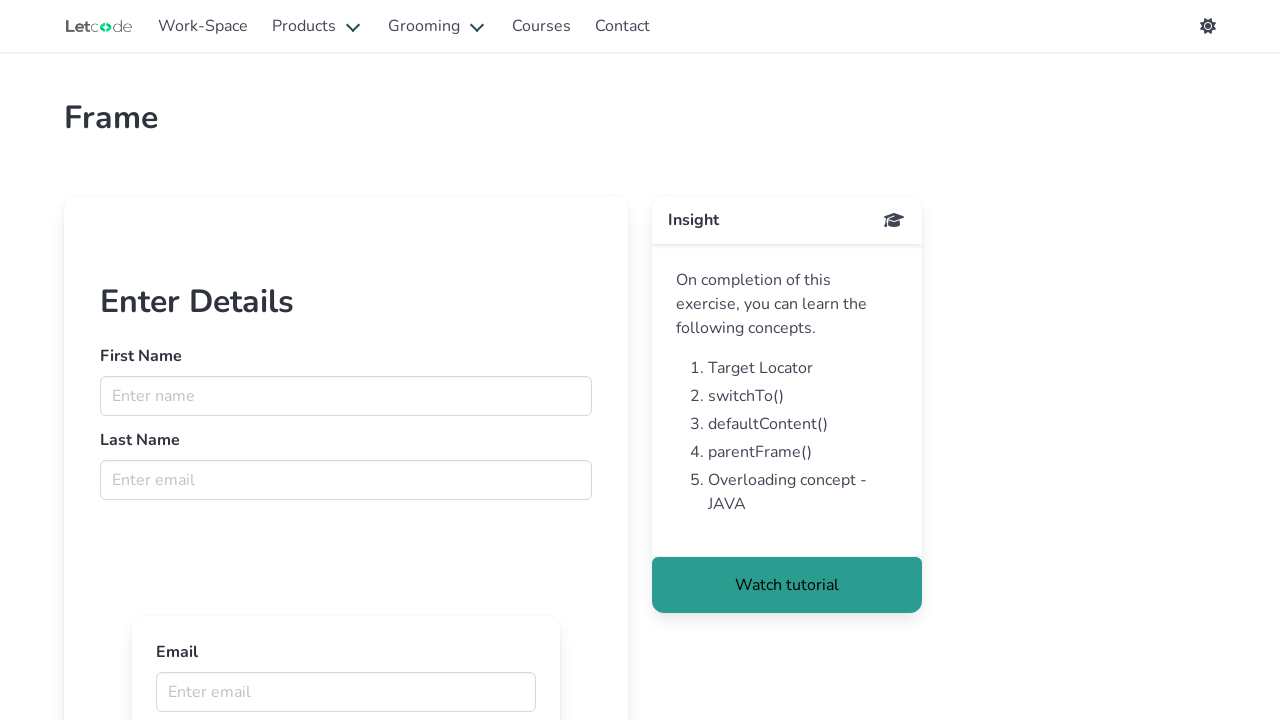

iframe element found - page loaded successfully
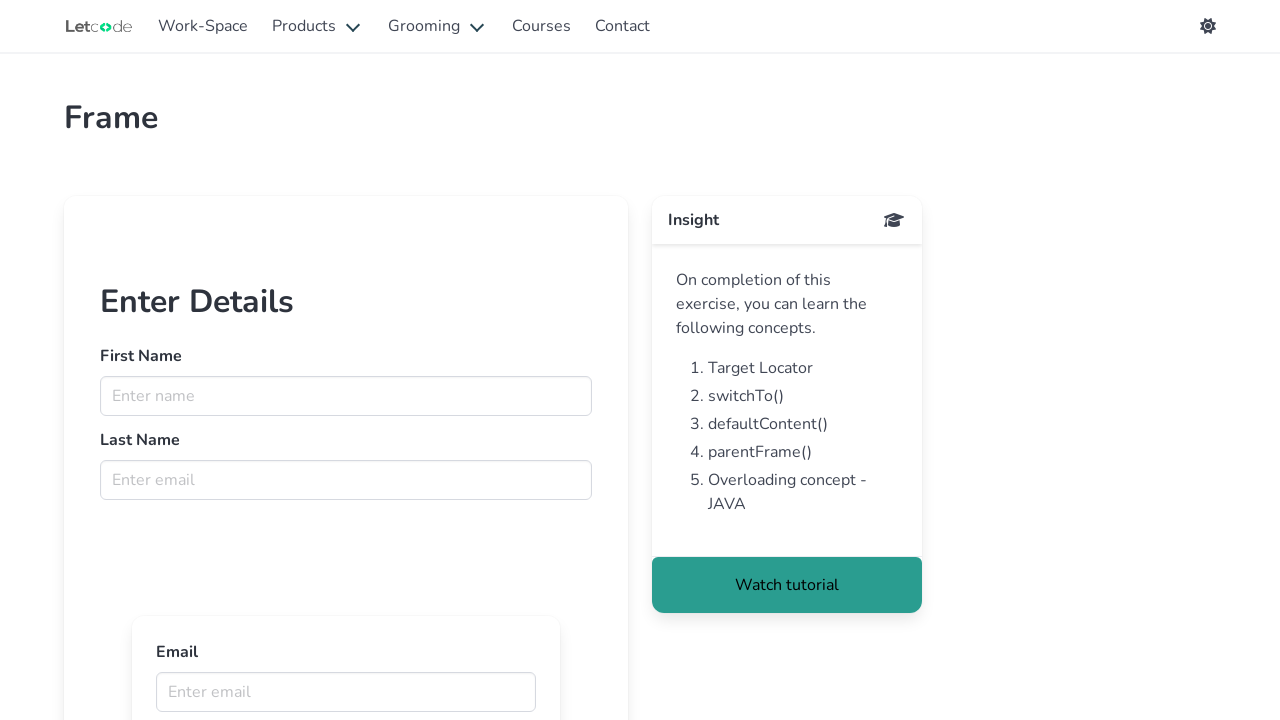

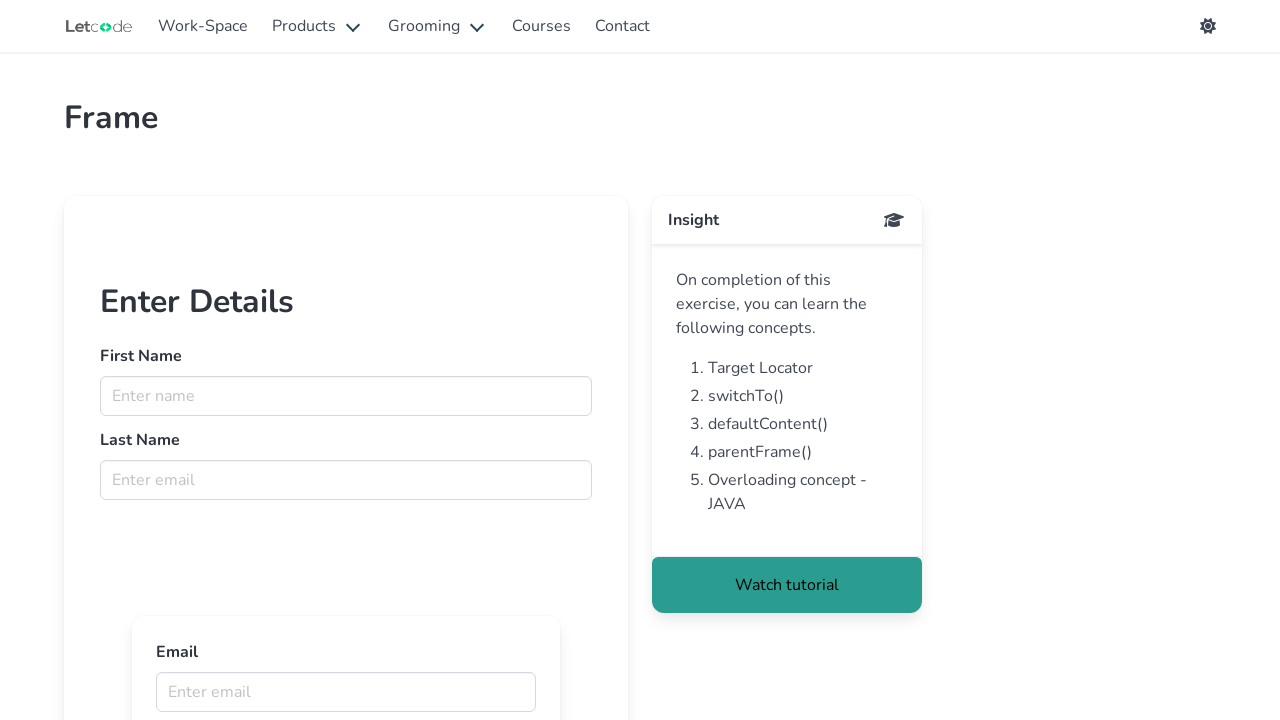